Tests username field with uppercase characters at length 10

Starting URL: https://buggy.justtestit.org/register

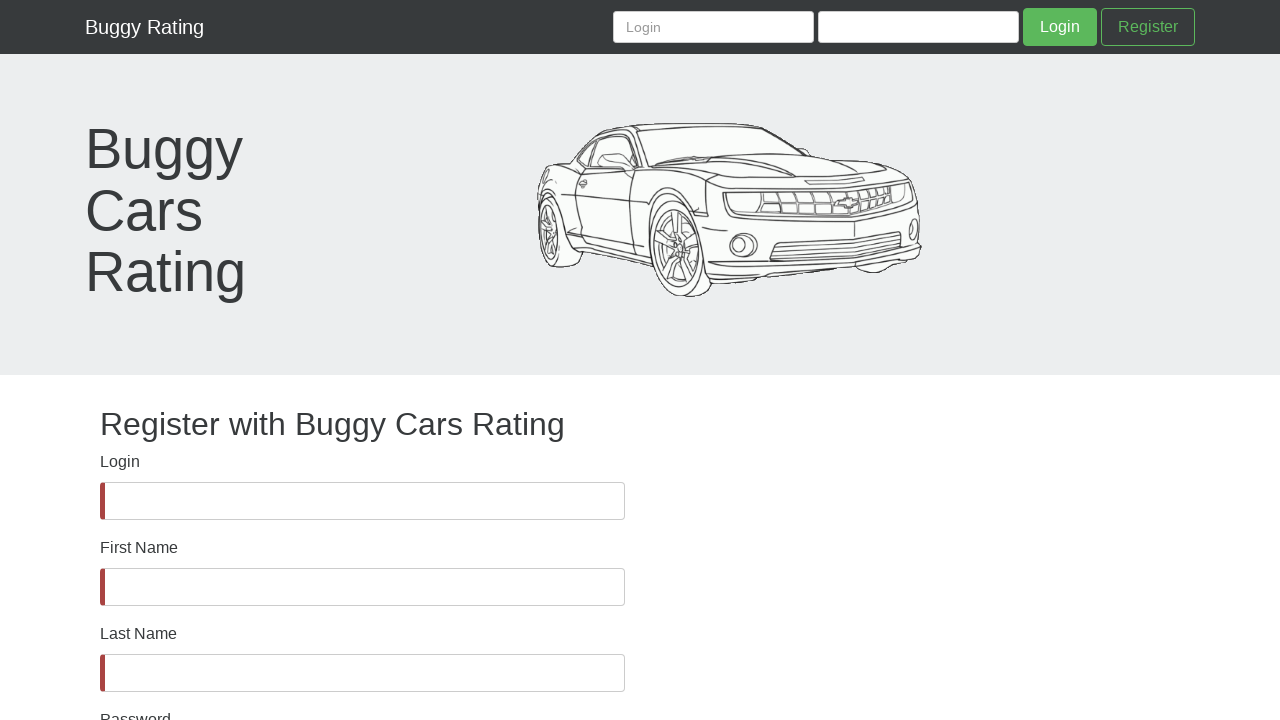

Waited for username field to be visible
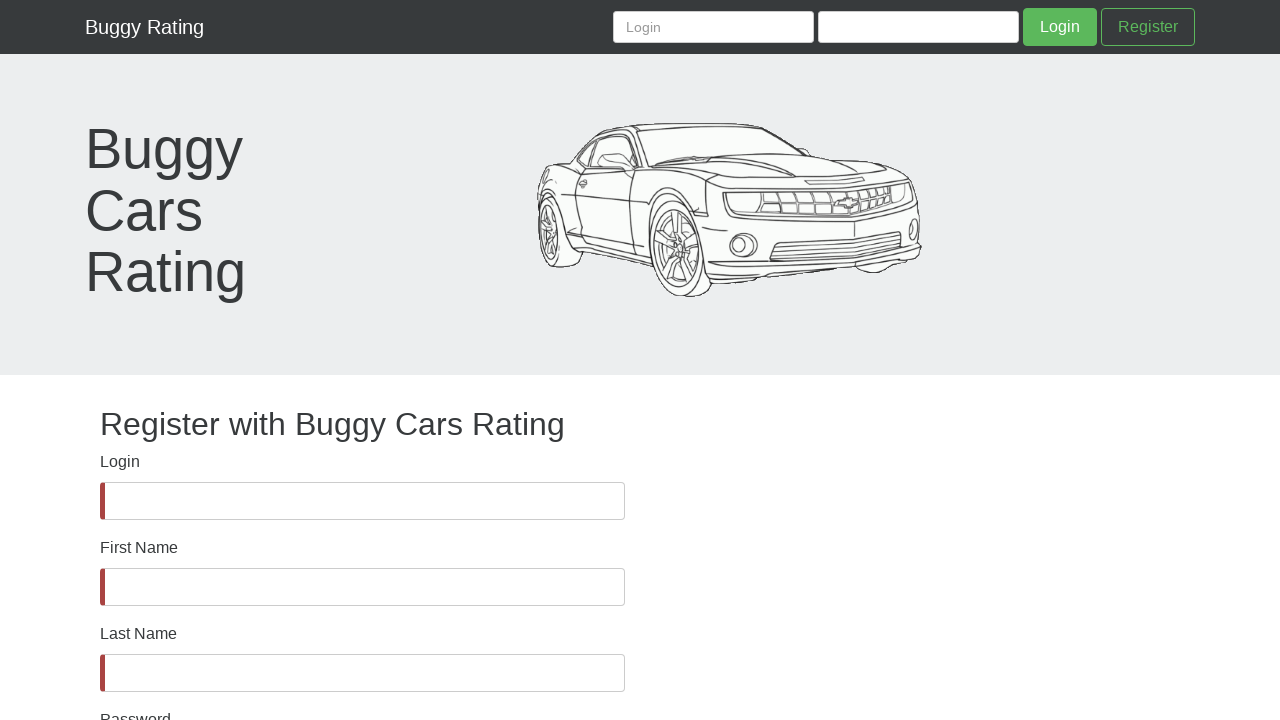

Filled username field with 10 uppercase characters (ABCDEFGHIJK) on #username
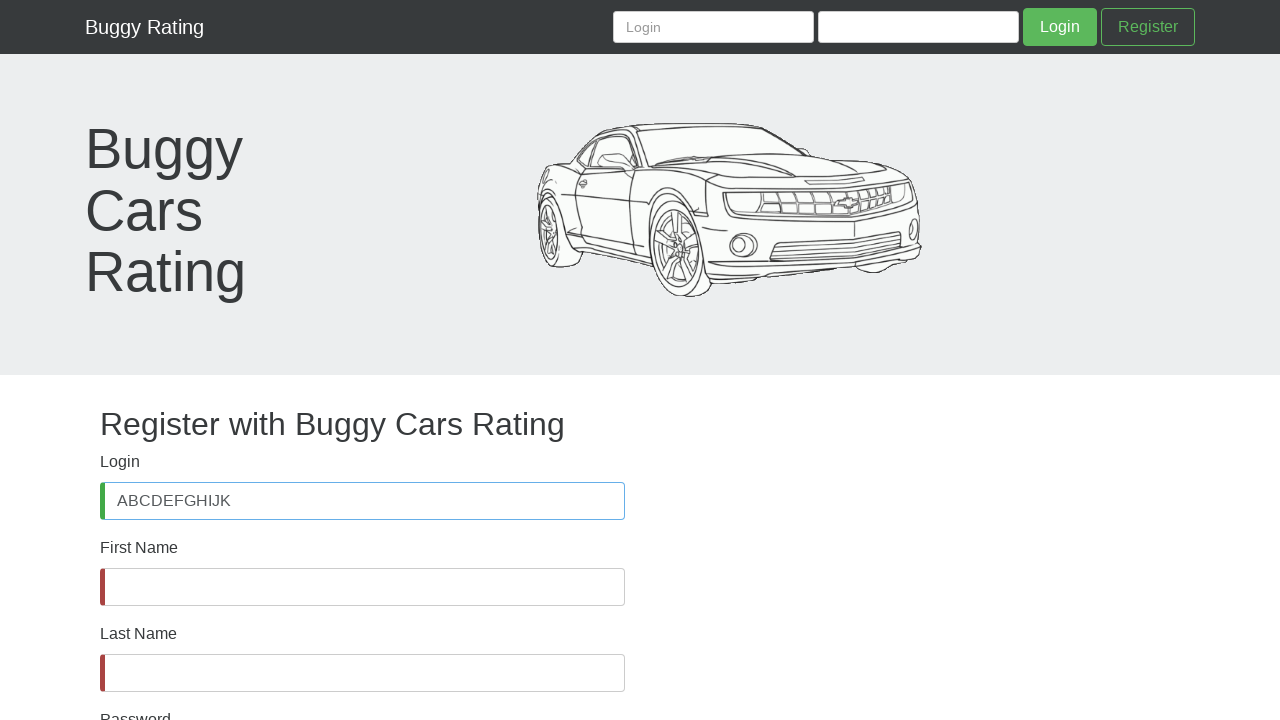

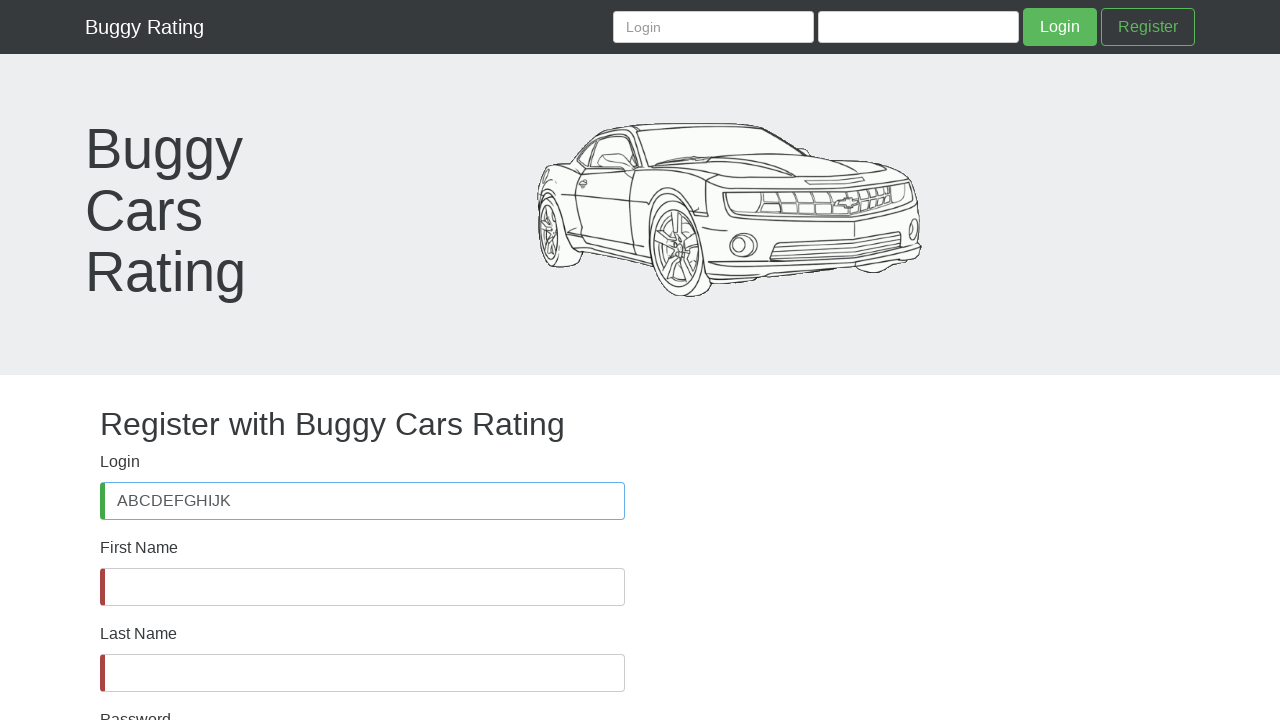